Tests dynamic content loading where an element is rendered after clicking a Start button. Clicks the start button, waits for the loading bar to complete, and verifies the "Hello World!" finish text appears.

Starting URL: http://the-internet.herokuapp.com/dynamic_loading/2

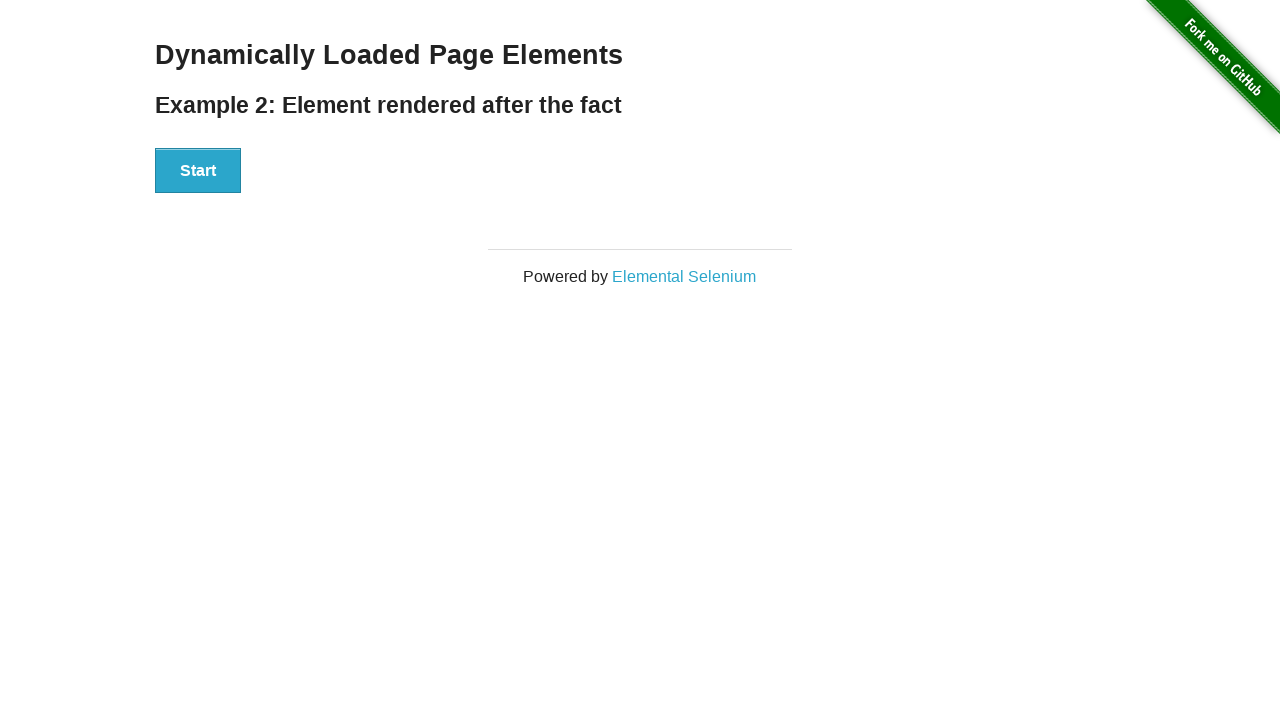

Clicked the Start button to initiate dynamic loading at (198, 171) on #start button
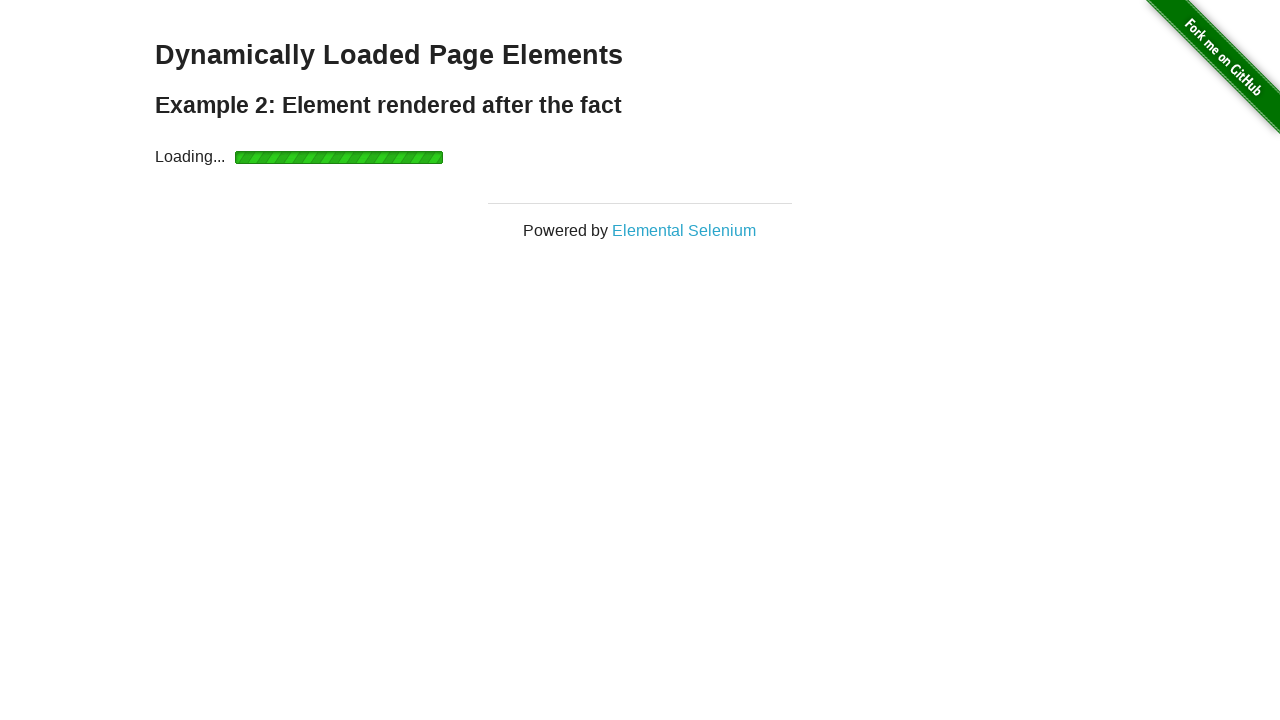

Loading bar completed and finish element became visible
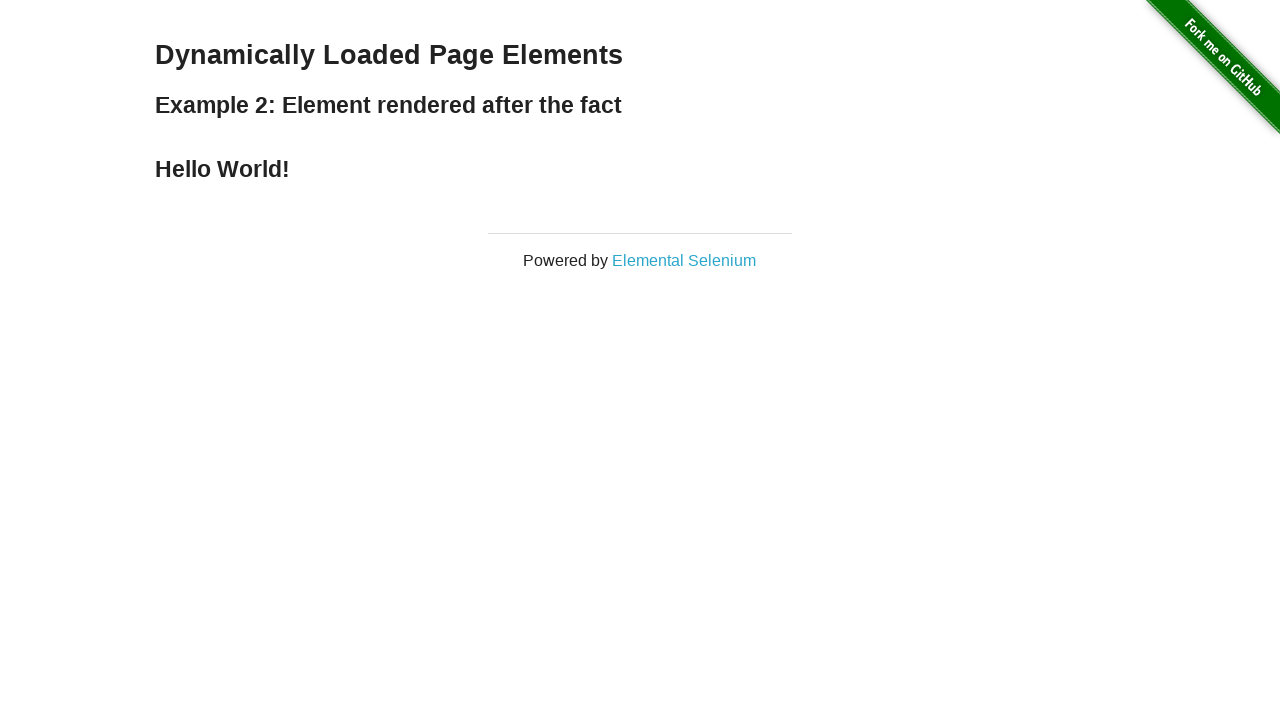

Verified that 'Hello World!' finish text is displayed
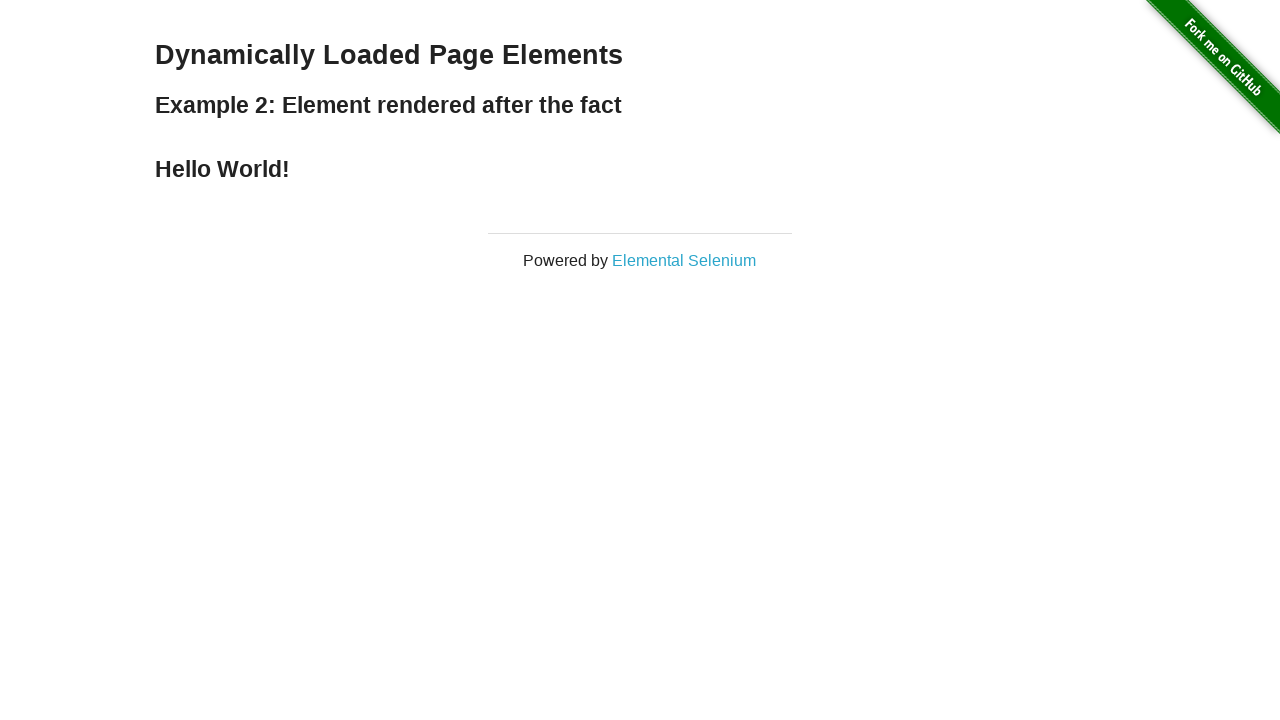

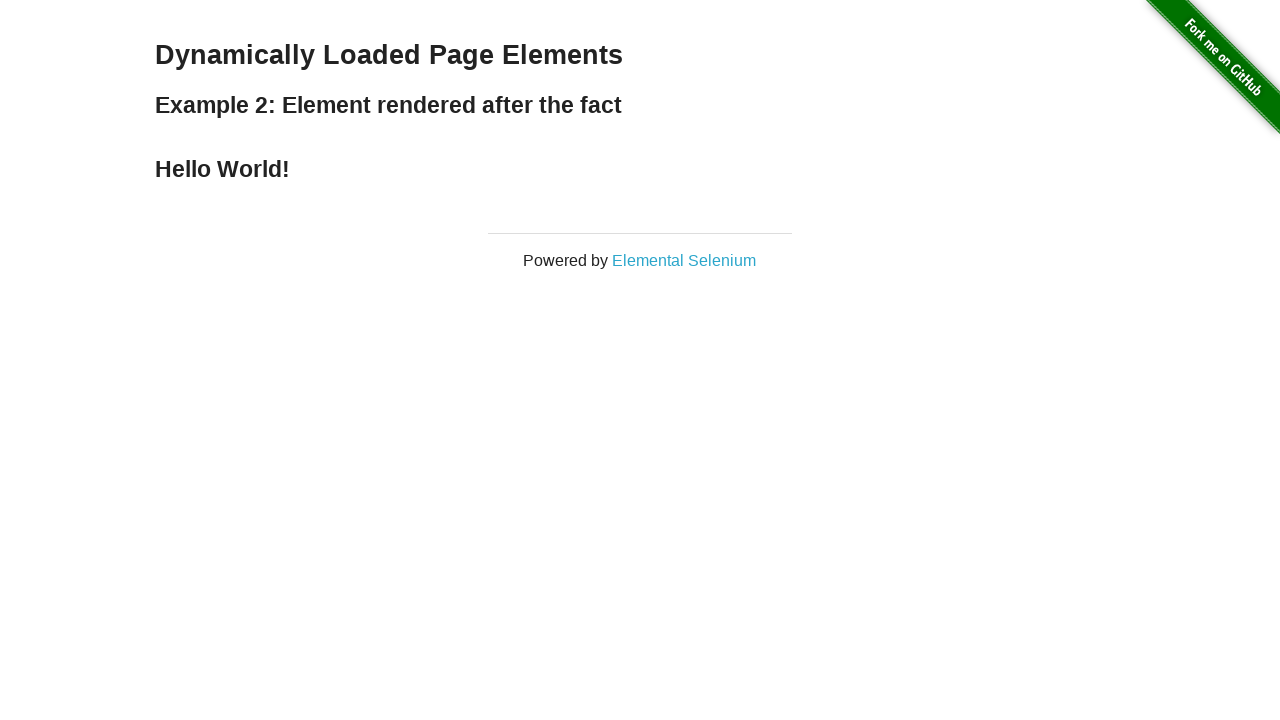